Tests navigation from the homepage to the Show HN section by clicking the 'show' link.

Starting URL: https://news.ycombinator.com/

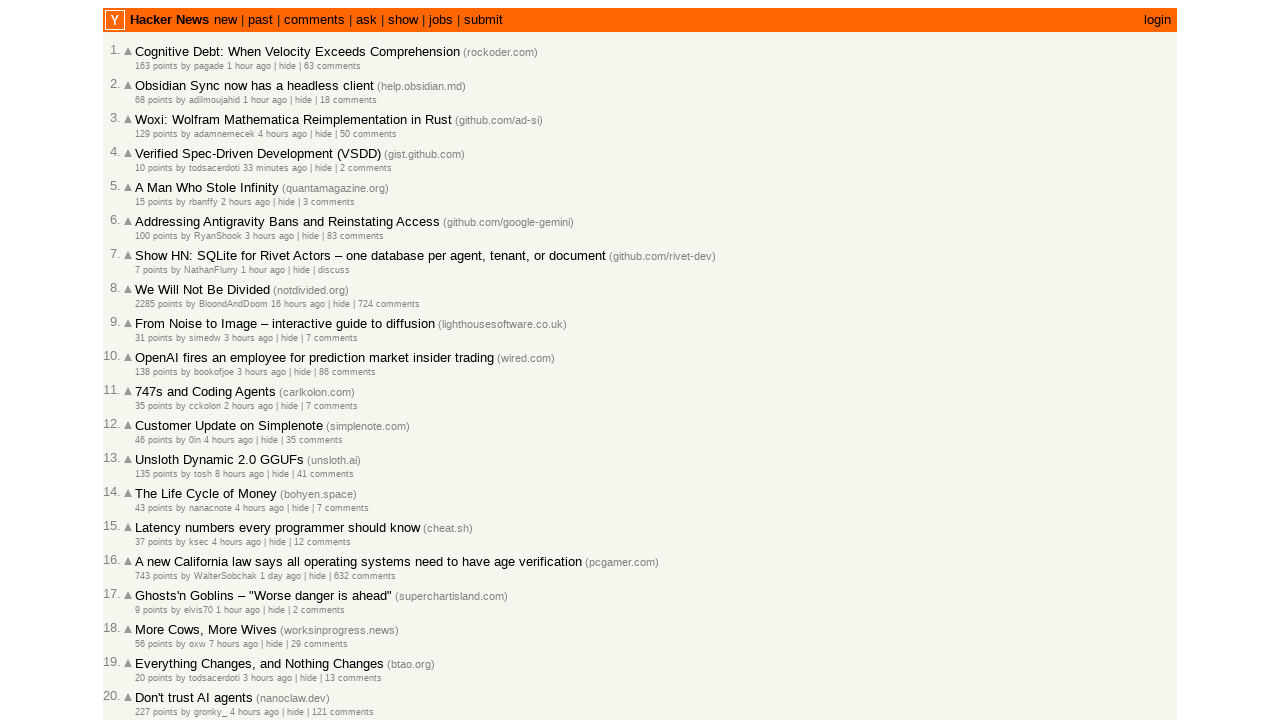

Clicked the 'show' link to navigate to Show HN section at (403, 20) on a:has-text('show')
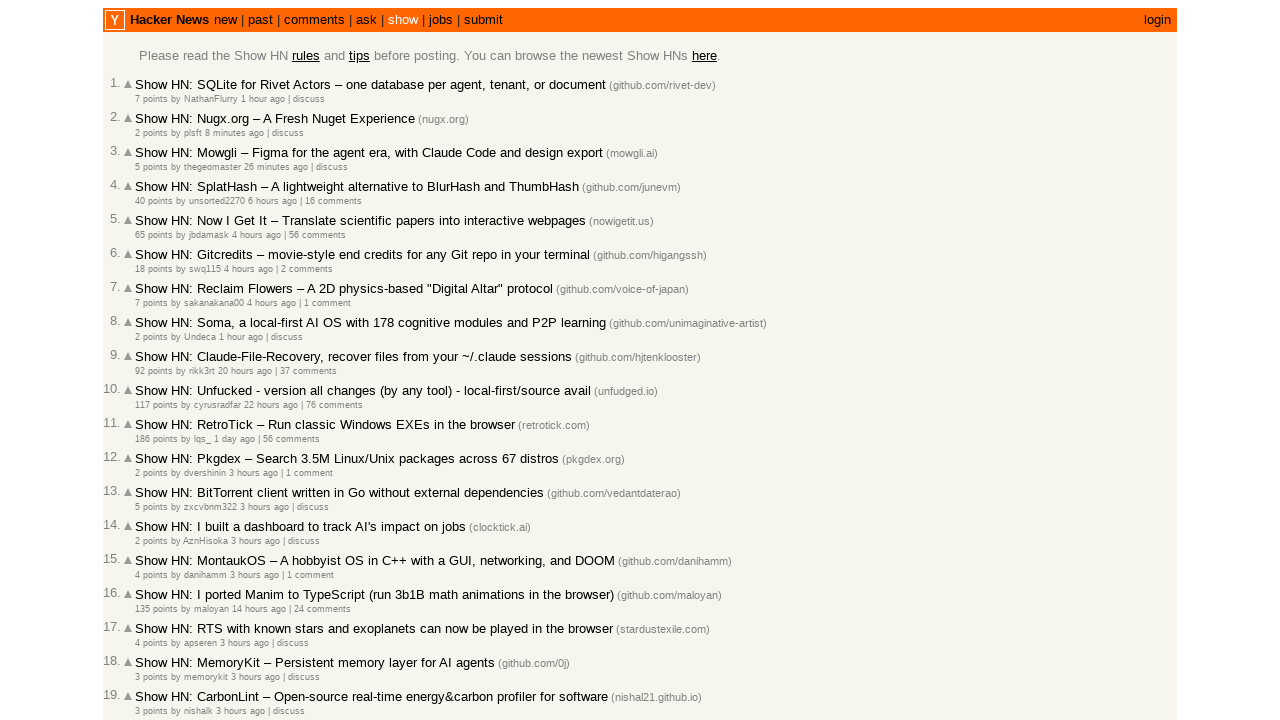

Verified navigation to show path - URL contains '/show'
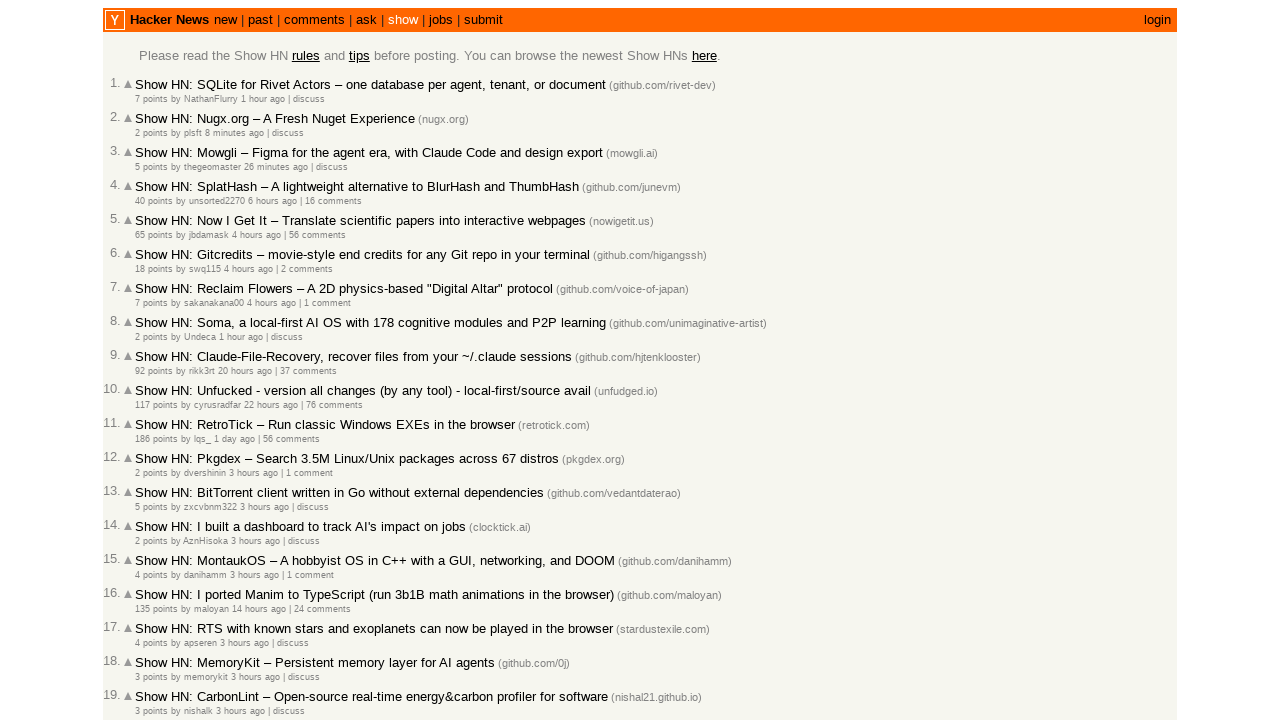

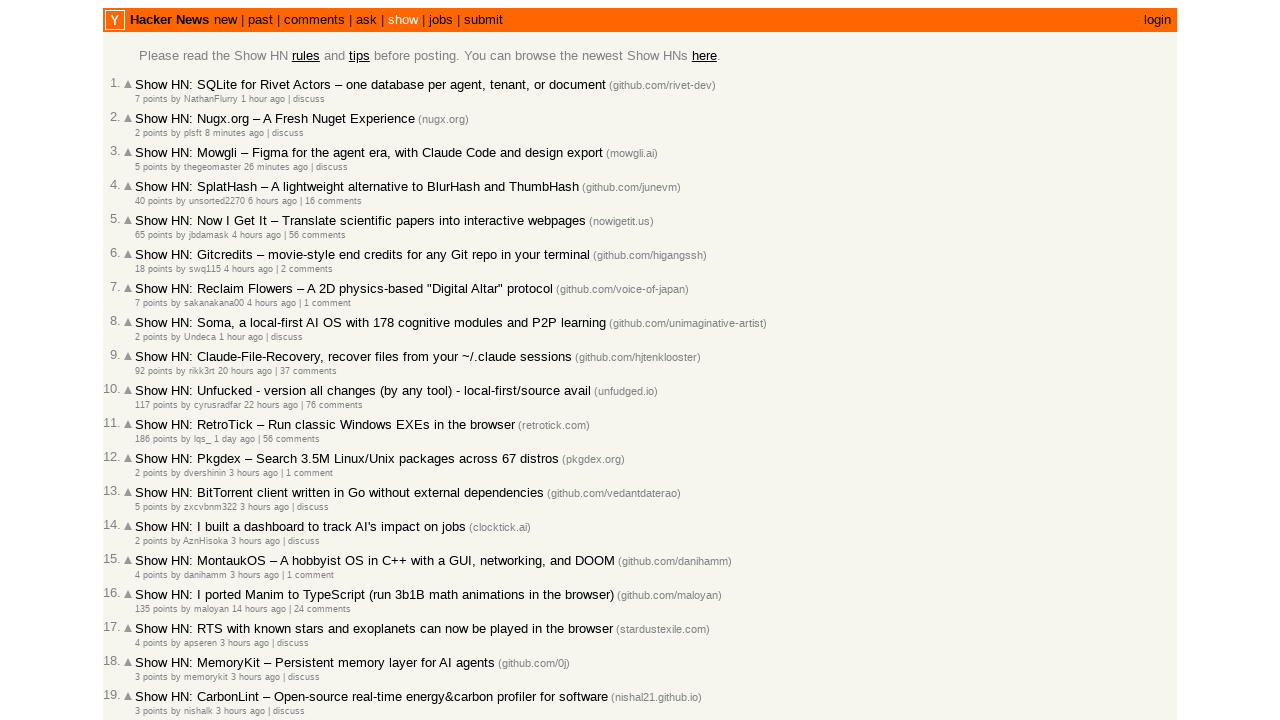